Tests accessibility checking functionality by navigating to a W3C demo page with known accessibility issues, injecting the axe-core library, running accessibility tests, and highlighting any violations found on the page.

Starting URL: https://www.w3.org/WAI/demos/bad/before/home.html

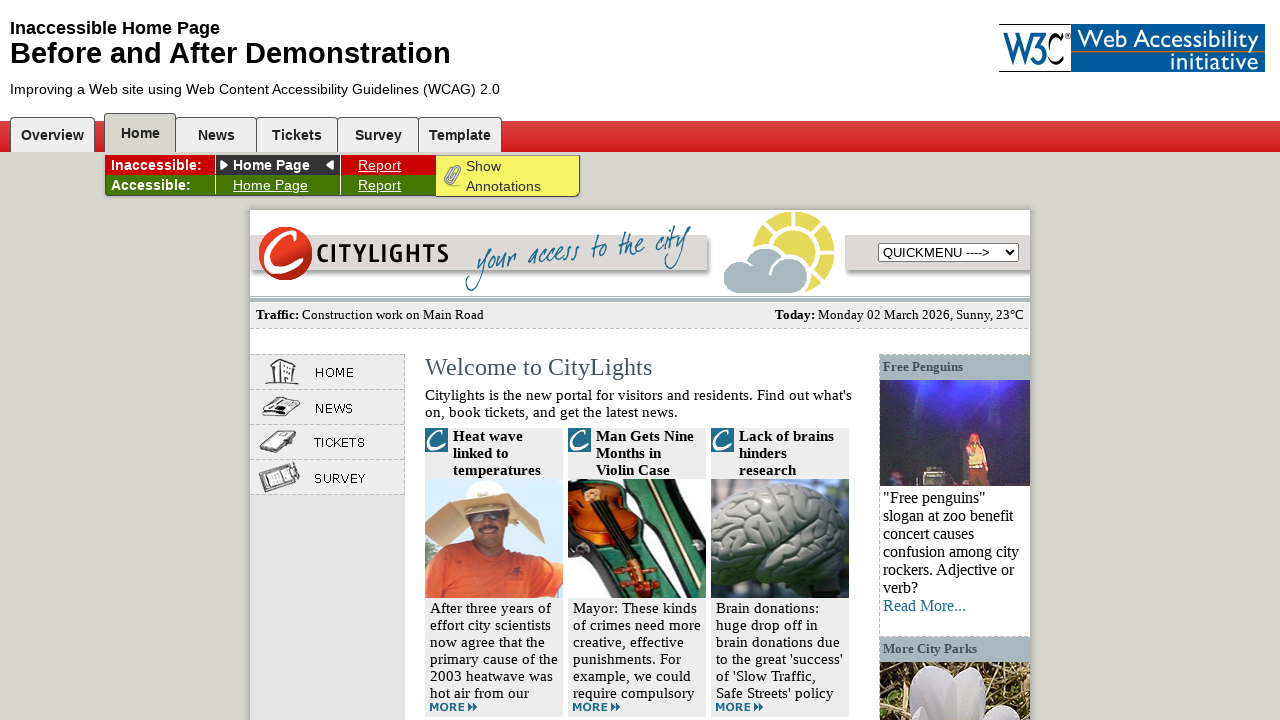

Injected axe-core accessibility testing library from CDN
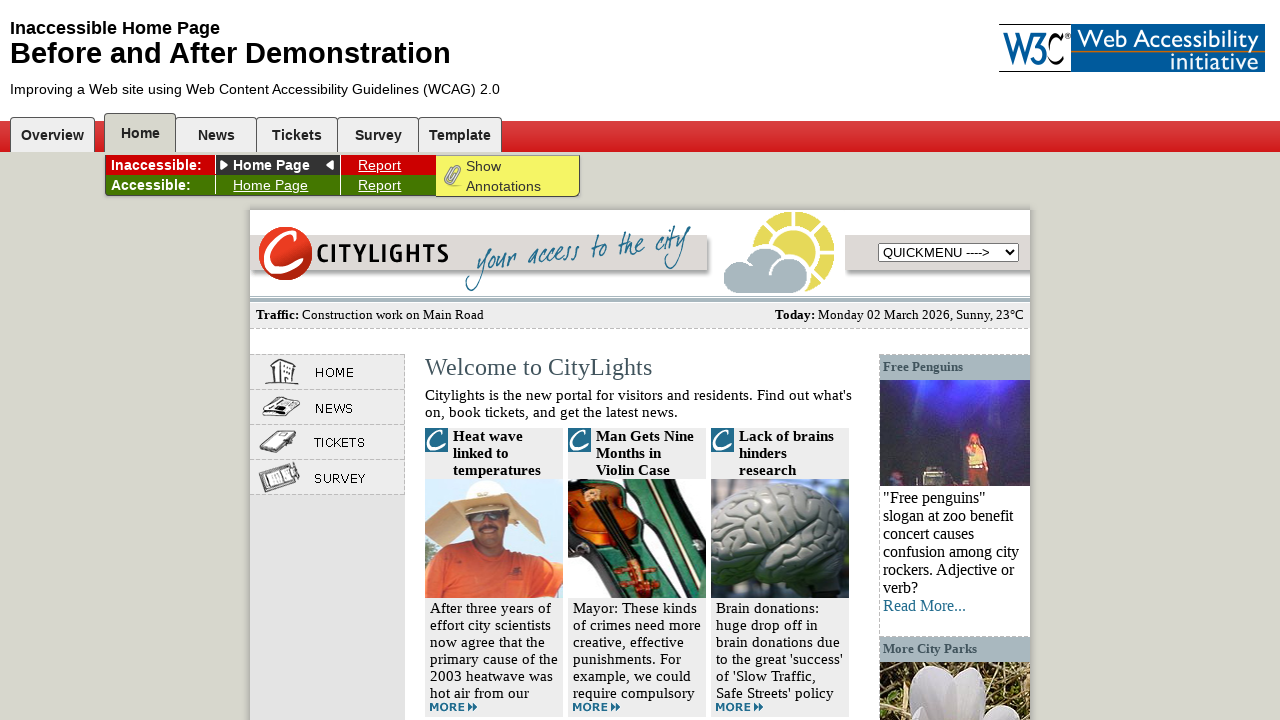

Confirmed axe-core library loaded successfully
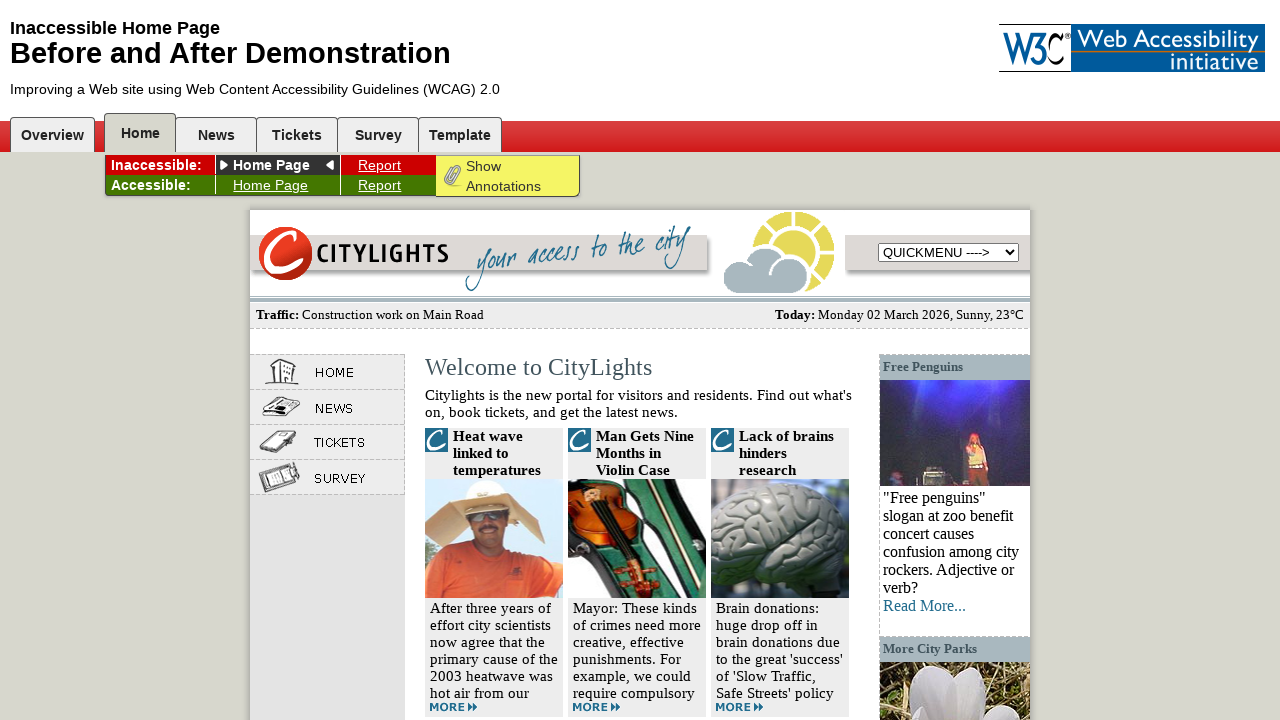

Executed accessibility test using axe-core and retrieved results
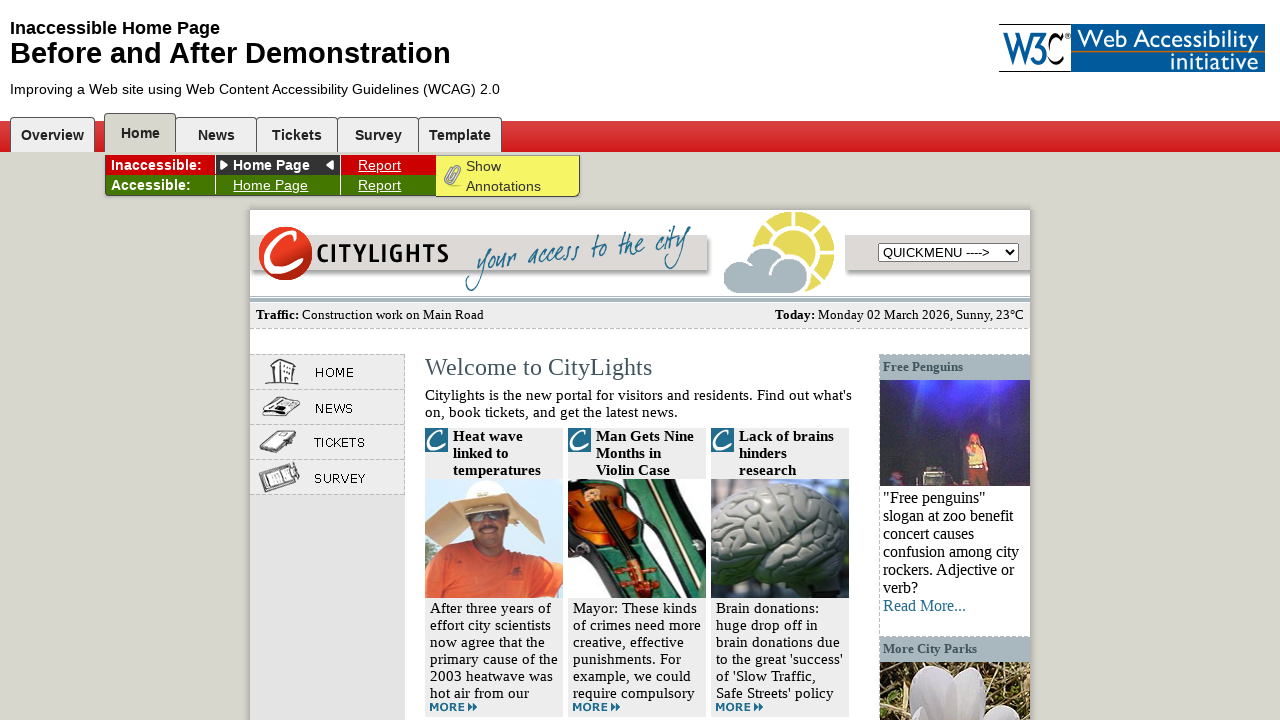

Highlighted 7 accessibility violations on the page with red borders
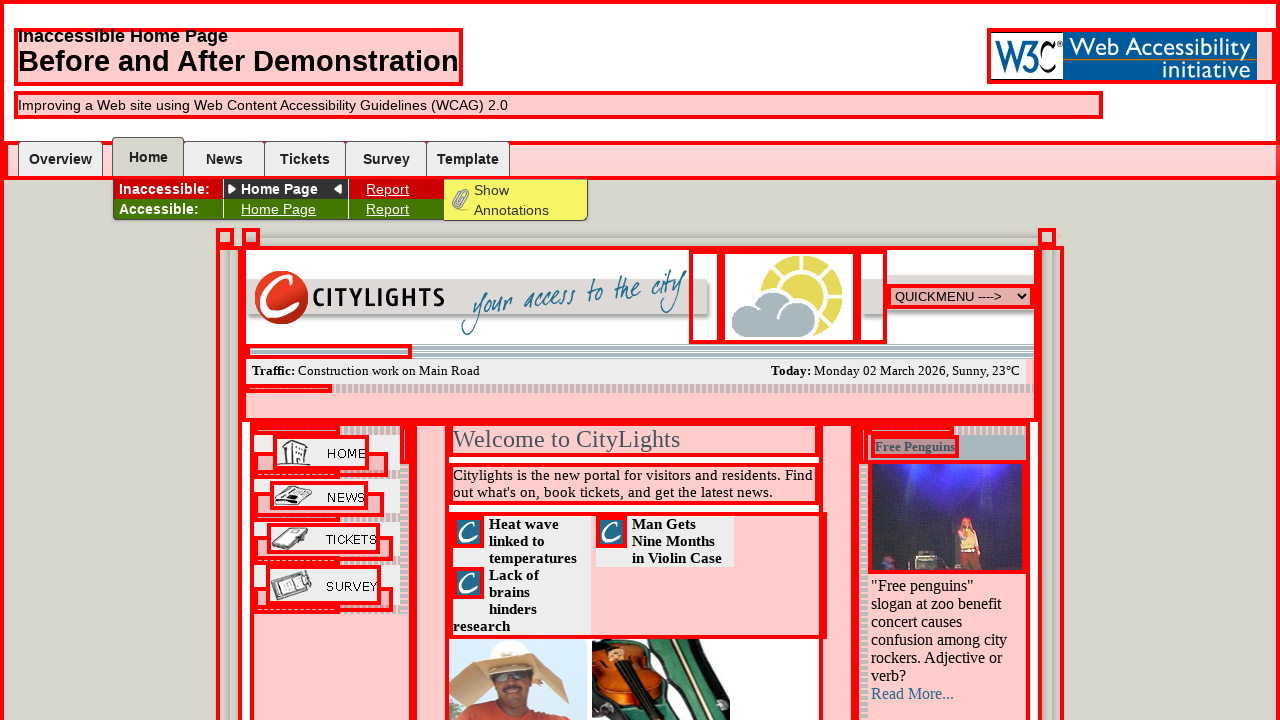

Waited 2 seconds to observe highlighted accessibility violations
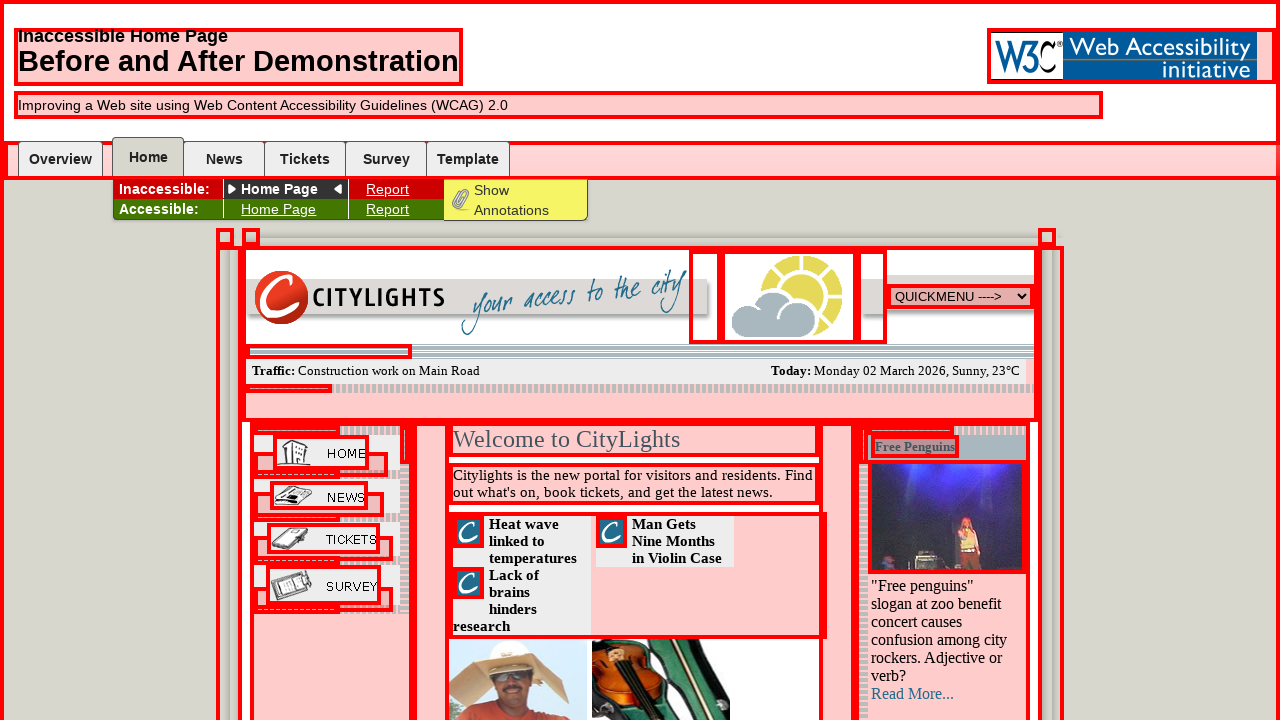

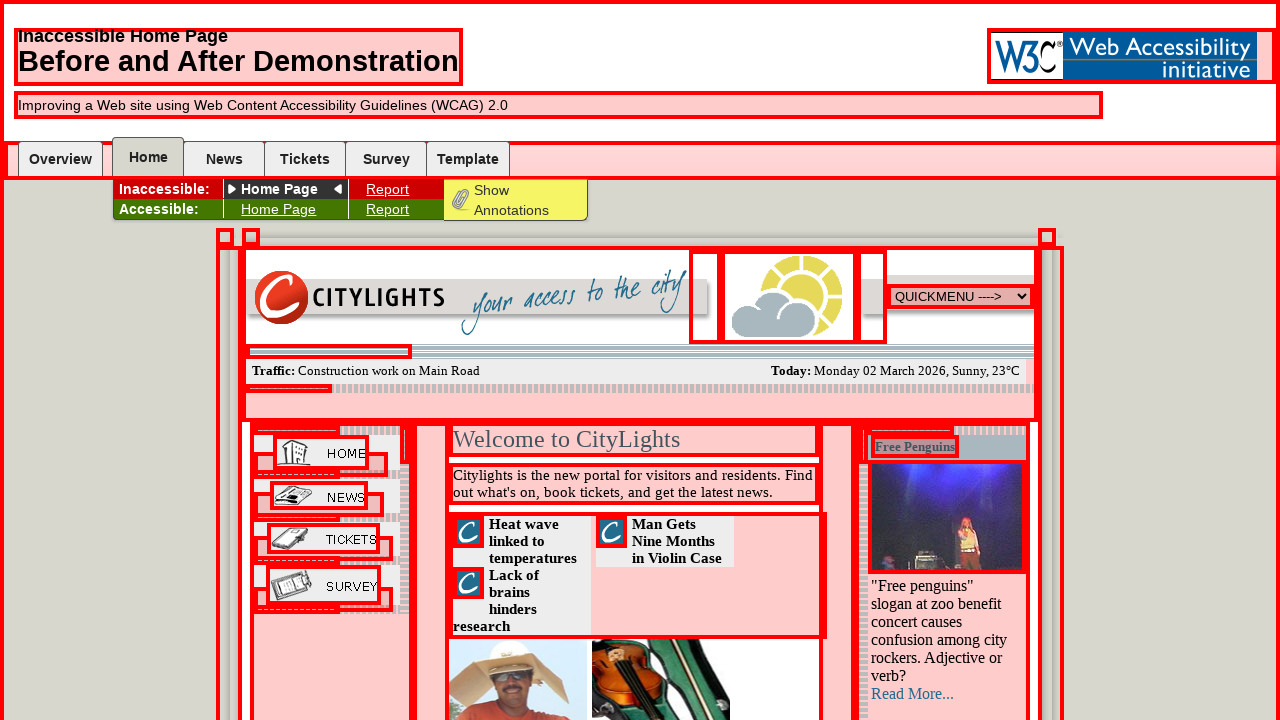